Tests that todo data persists across page reloads

Starting URL: https://demo.playwright.dev/todomvc

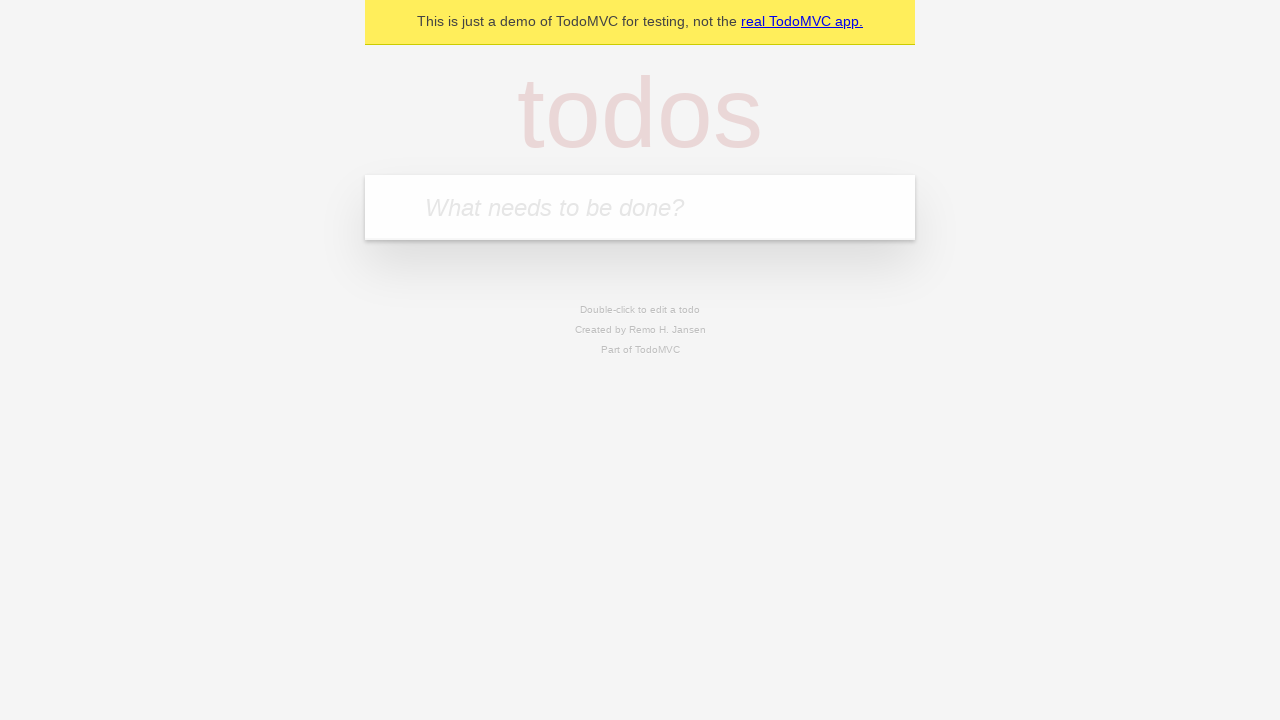

Filled todo input with 'buy some cheese' on internal:attr=[placeholder="What needs to be done?"i]
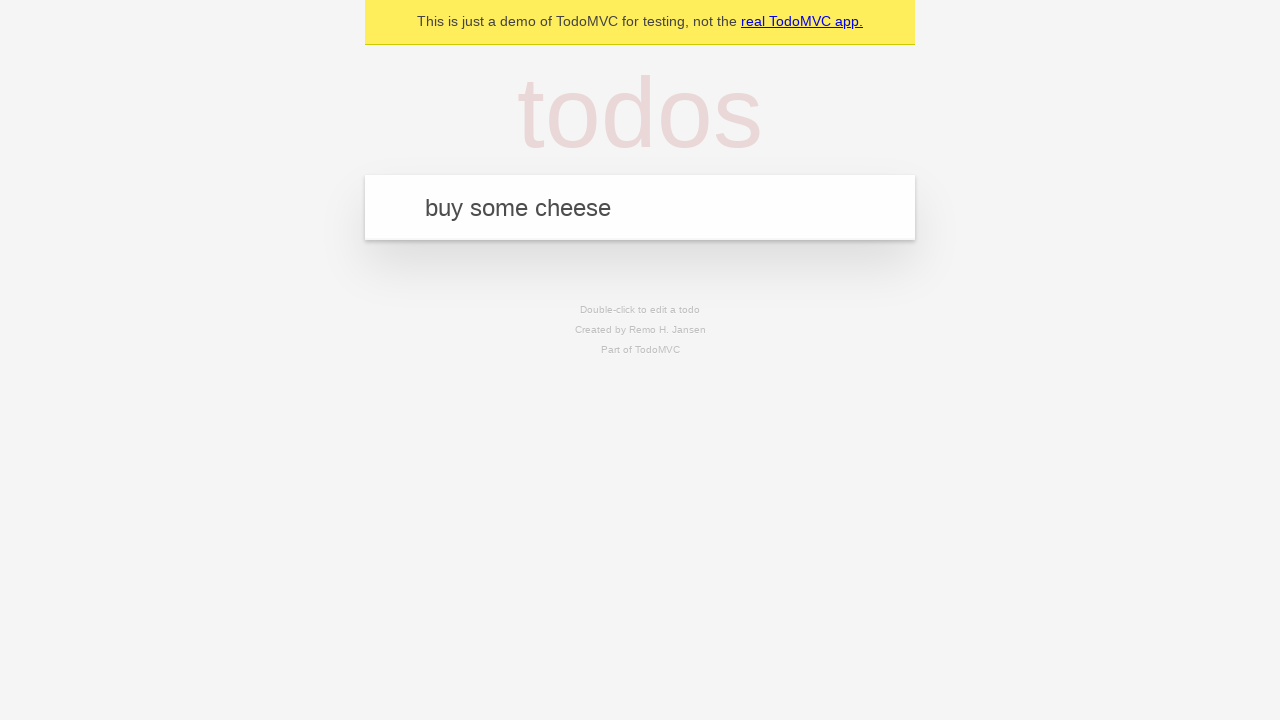

Pressed Enter to create first todo on internal:attr=[placeholder="What needs to be done?"i]
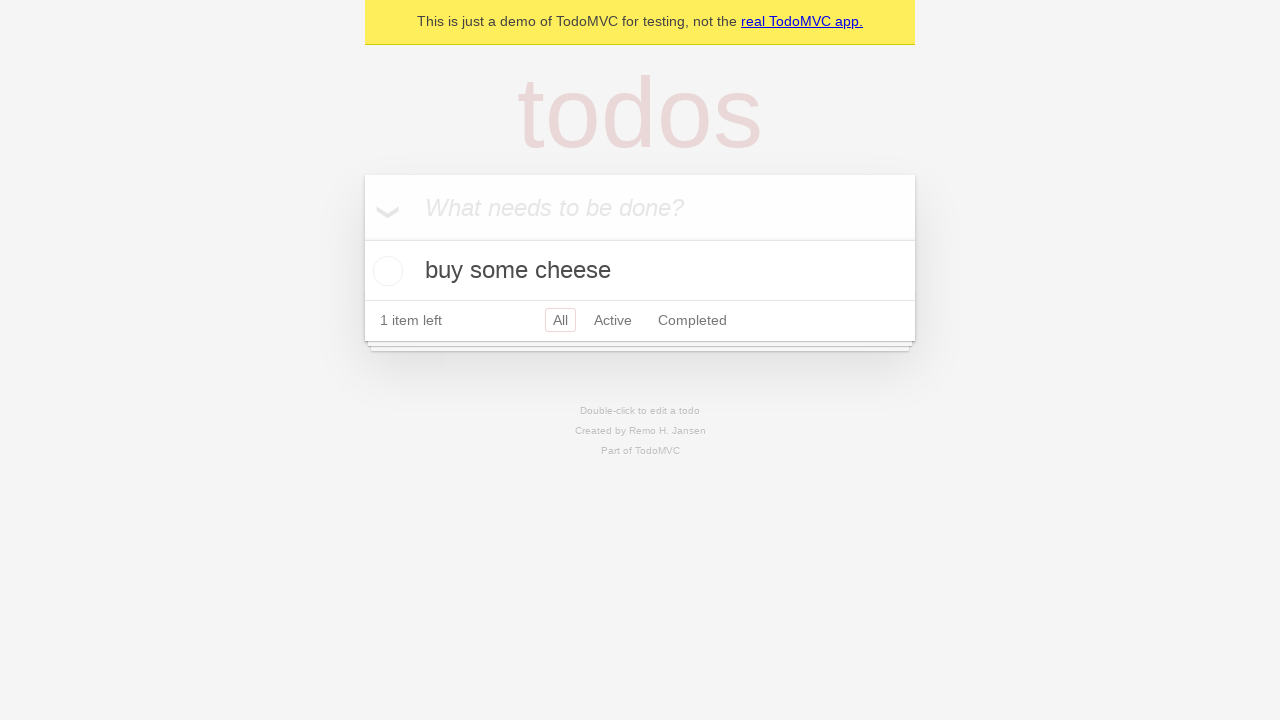

Filled todo input with 'feed the cat' on internal:attr=[placeholder="What needs to be done?"i]
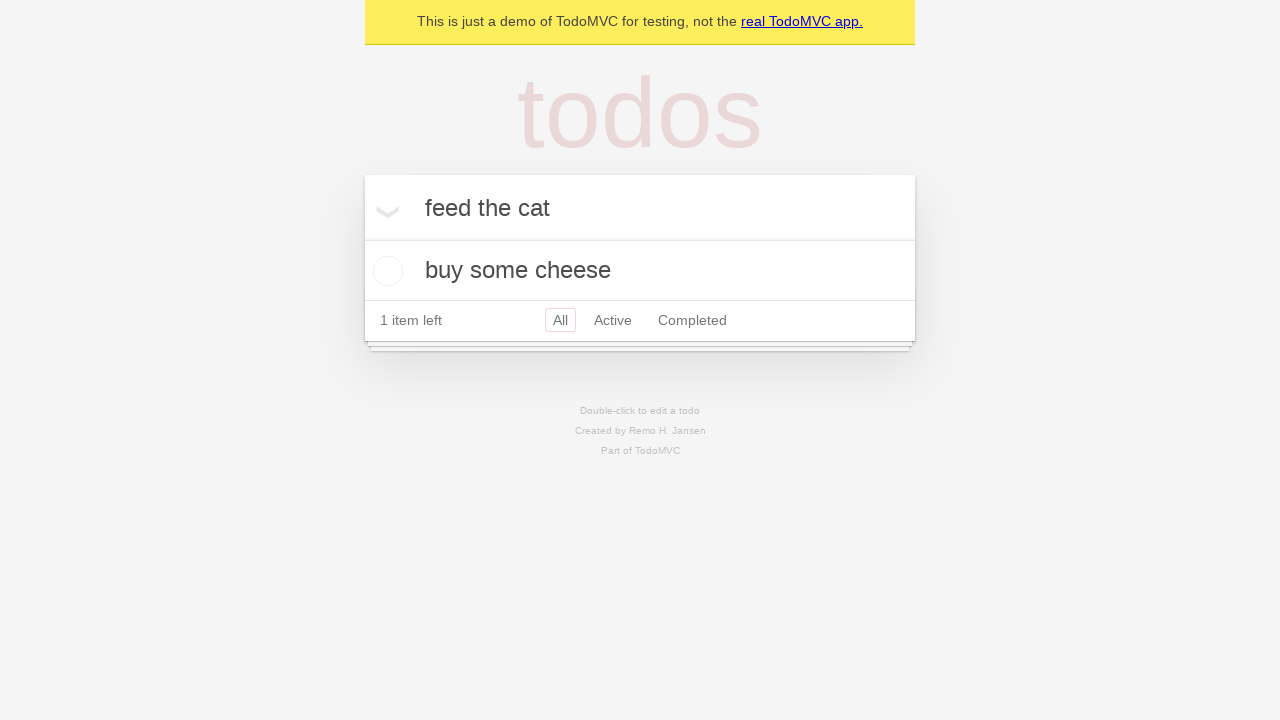

Pressed Enter to create second todo on internal:attr=[placeholder="What needs to be done?"i]
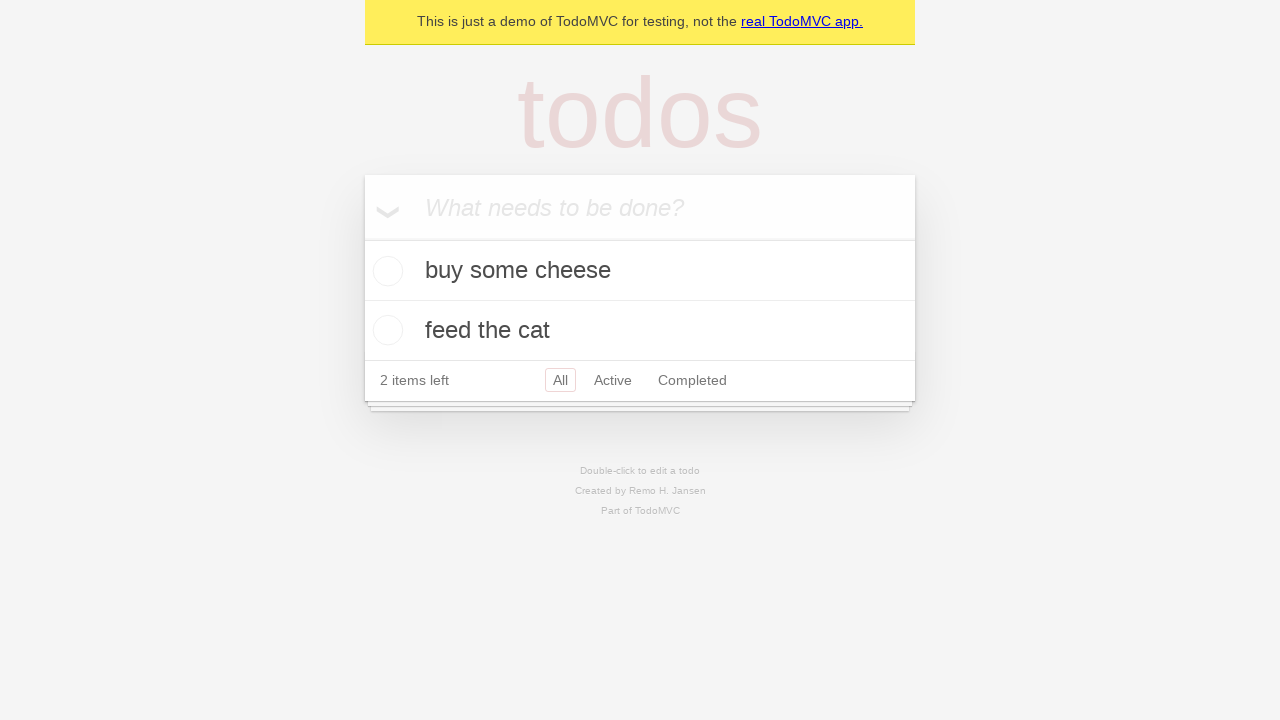

Checked the first todo item at (385, 271) on internal:testid=[data-testid="todo-item"s] >> nth=0 >> internal:role=checkbox
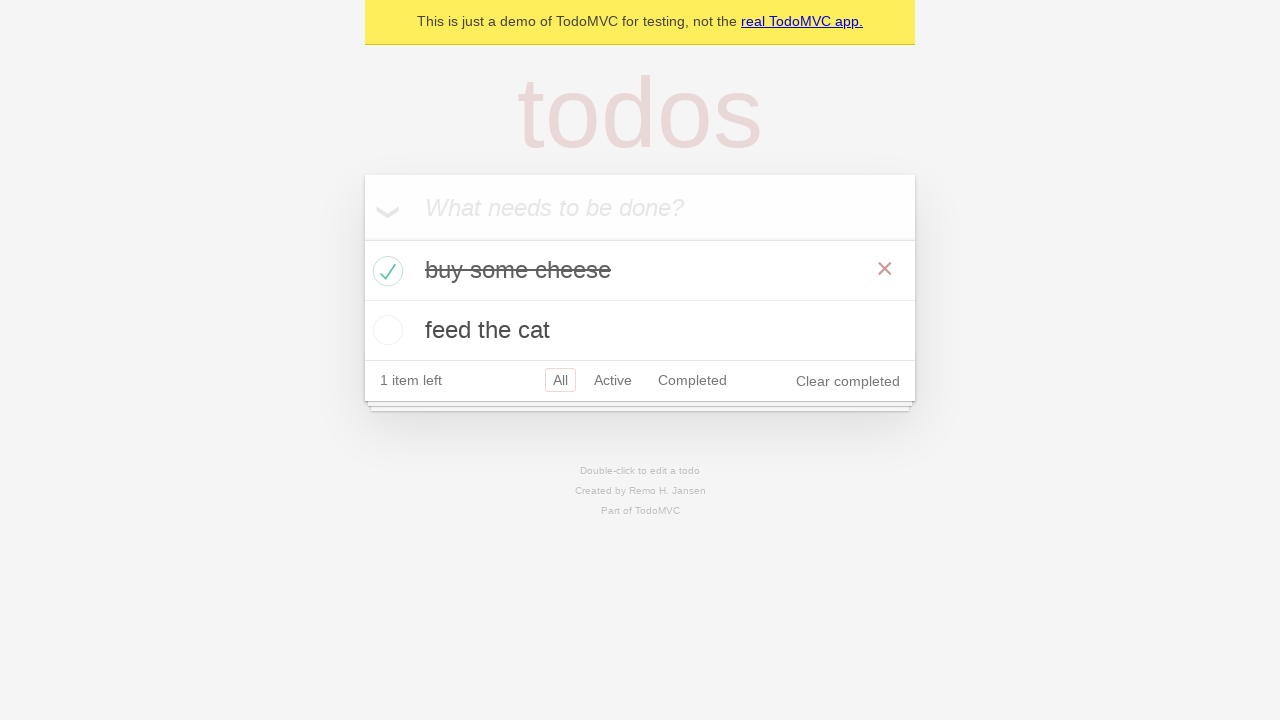

Reloaded the page
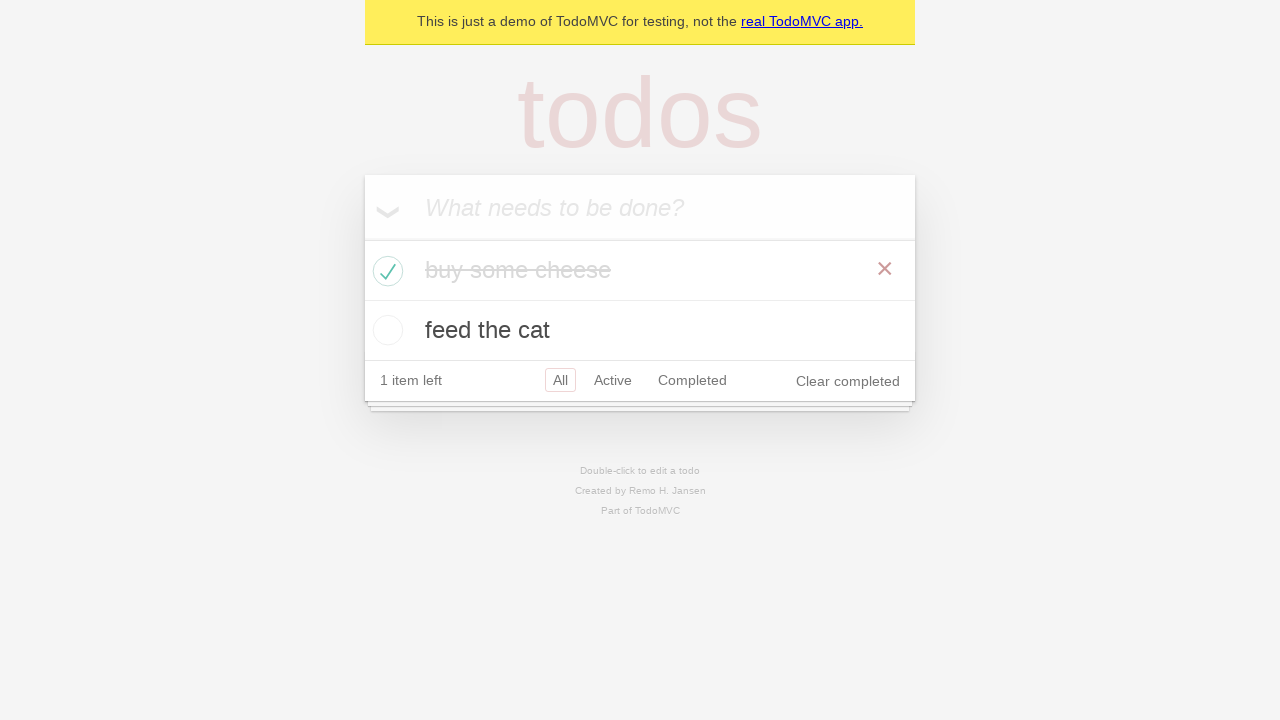

Waited for todo items to load after page reload
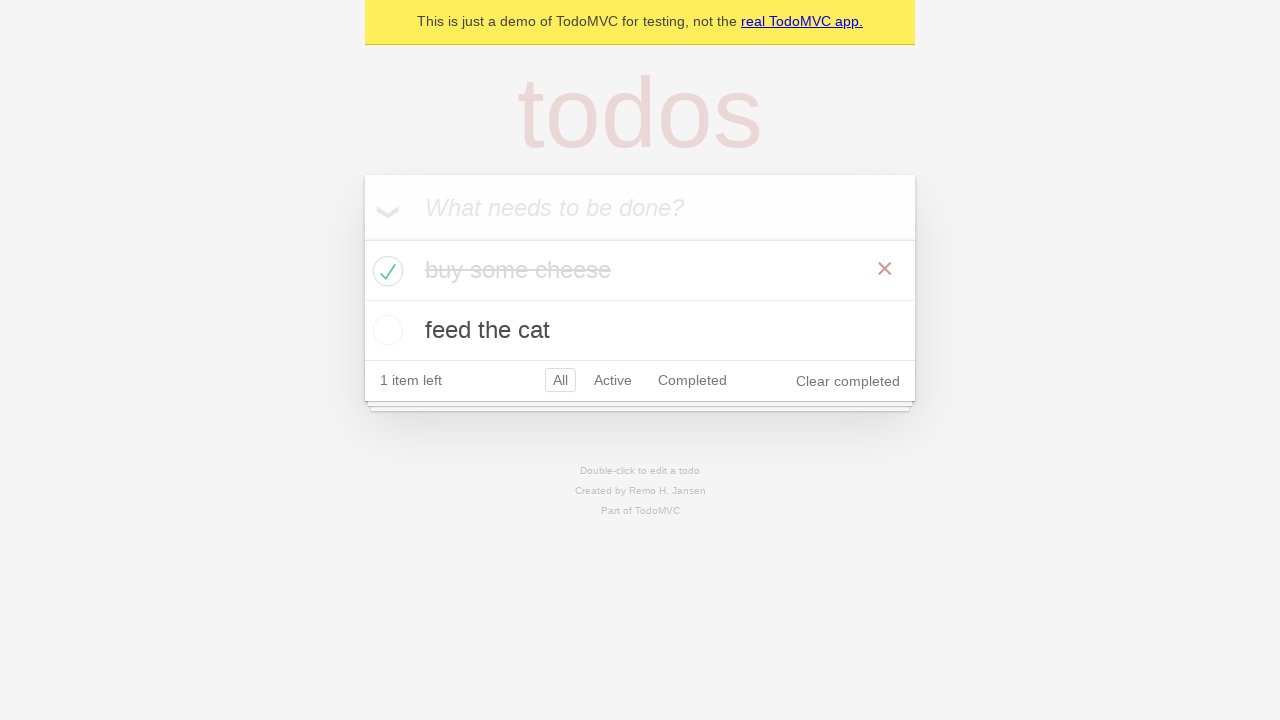

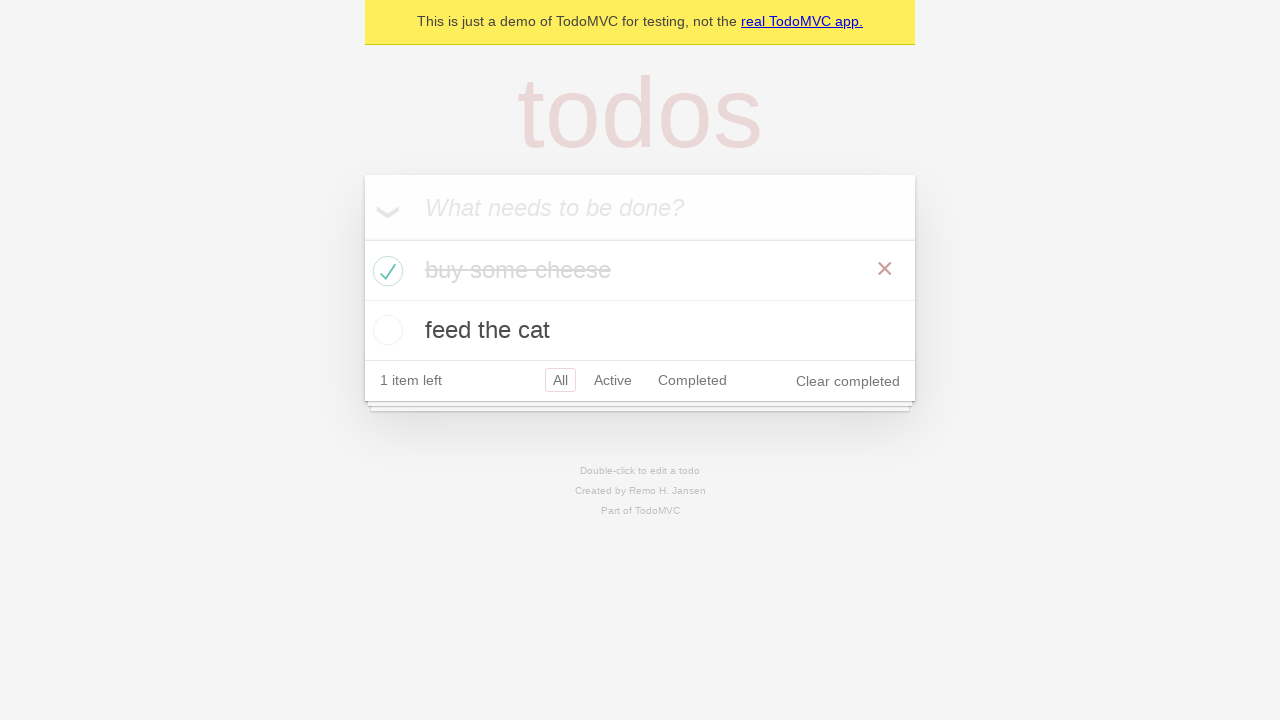